Opens a new browser tab by clicking the New Tab button and verifies the sample page text

Starting URL: https://demoqa.com/browser-windows

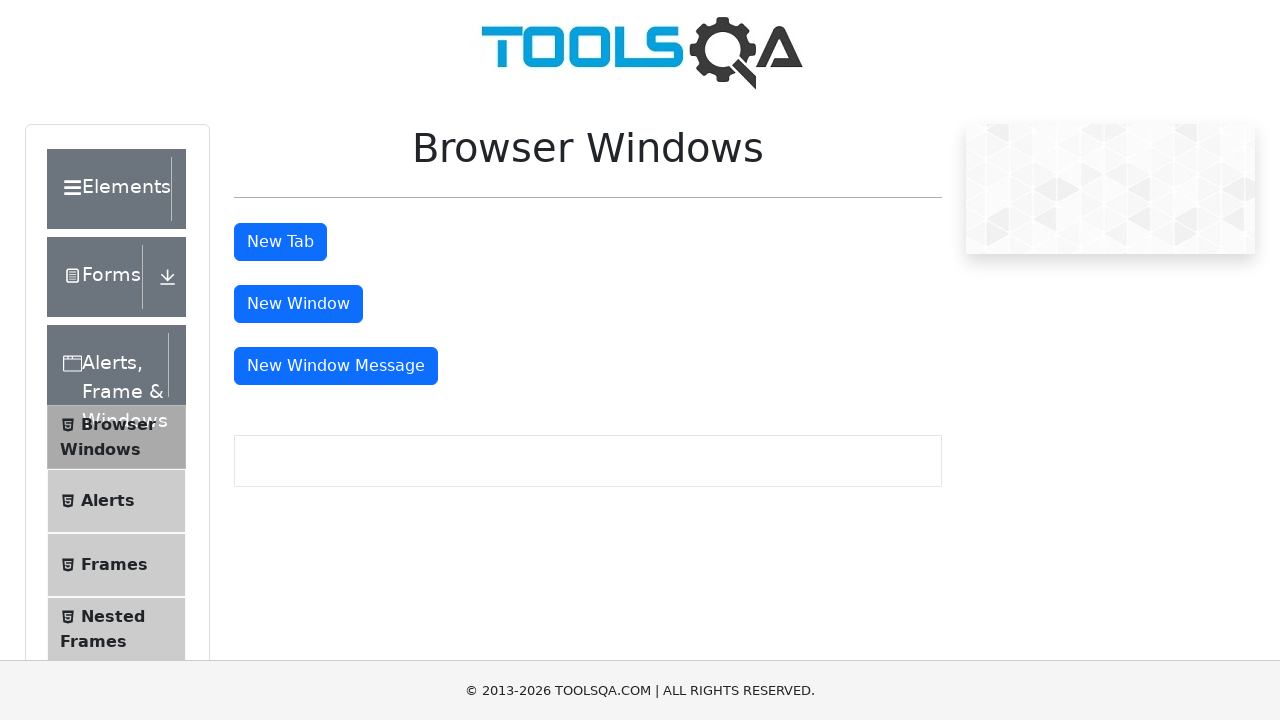

Clicked New Tab button at (280, 242) on #tabButton
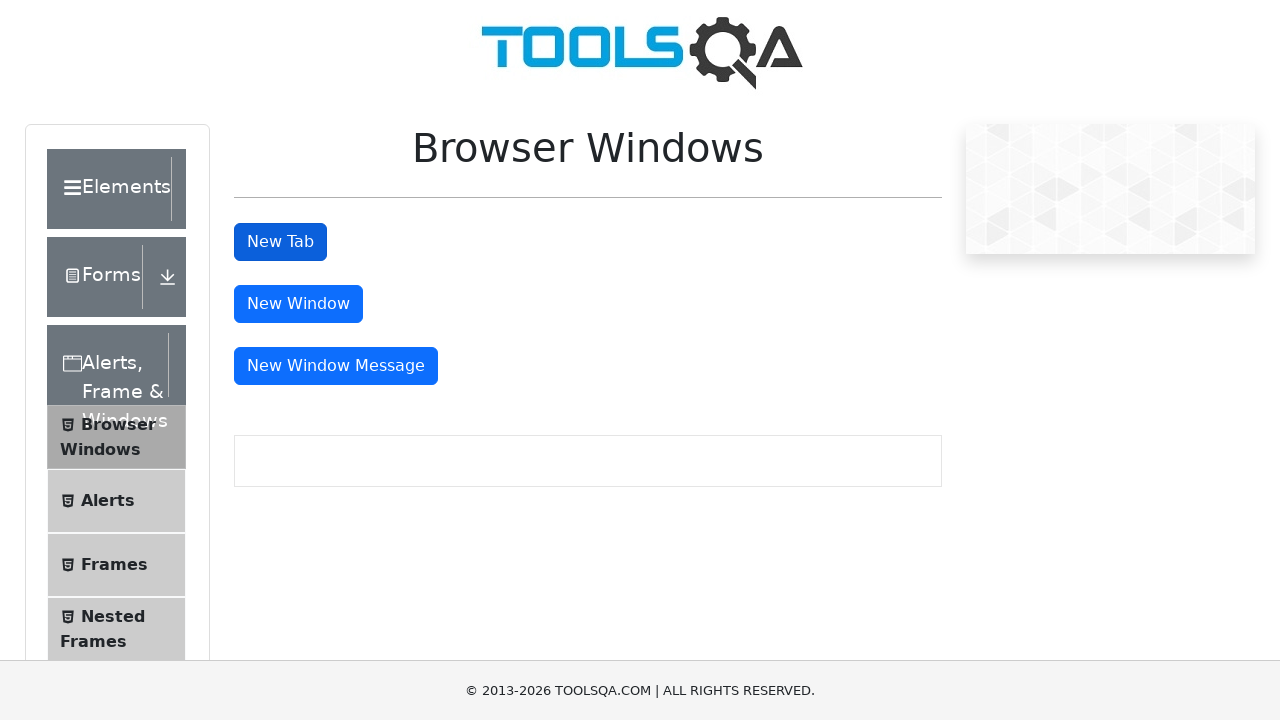

New tab opened
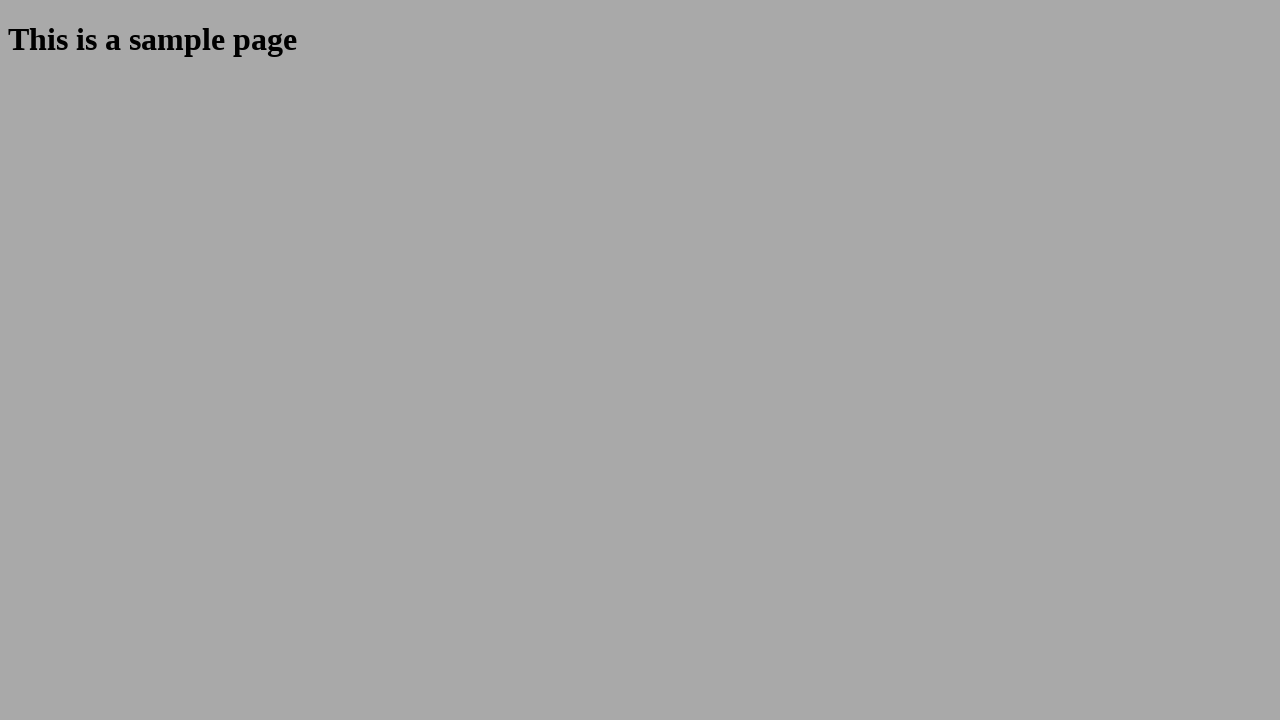

Sample heading element loaded in new tab
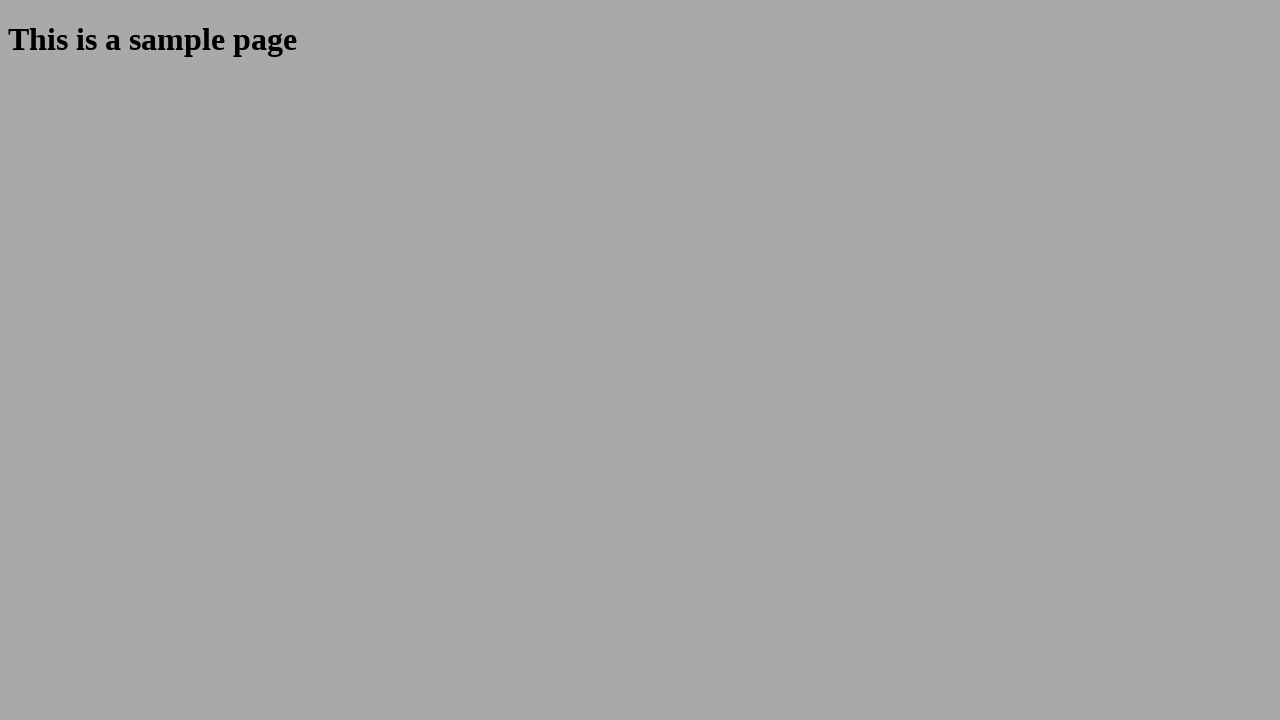

Retrieved heading text content
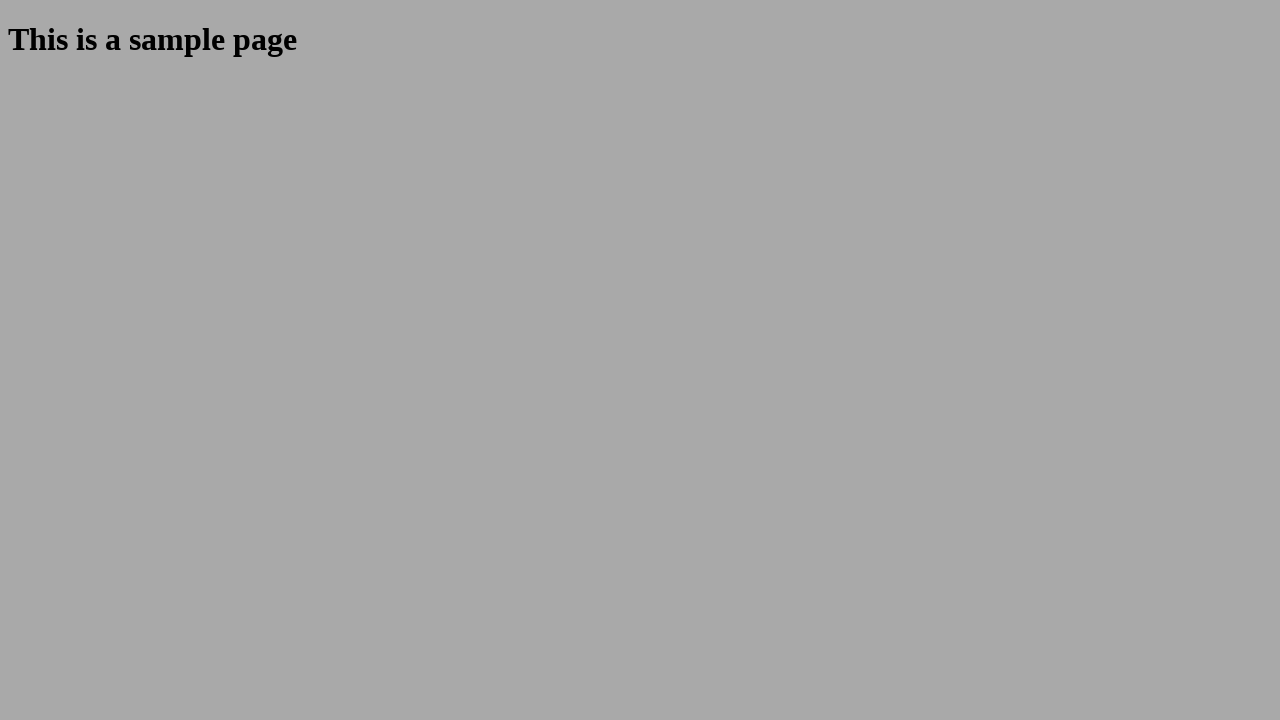

Verified heading text is 'This is a sample page'
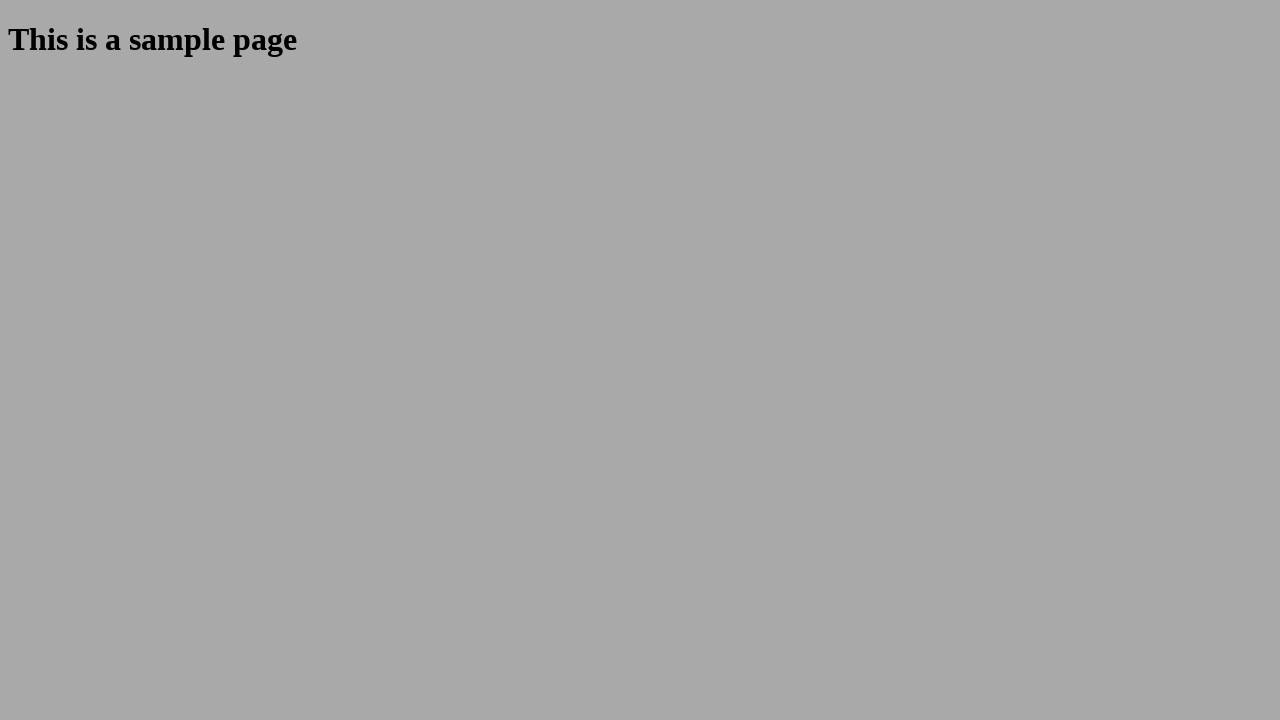

Closed new tab
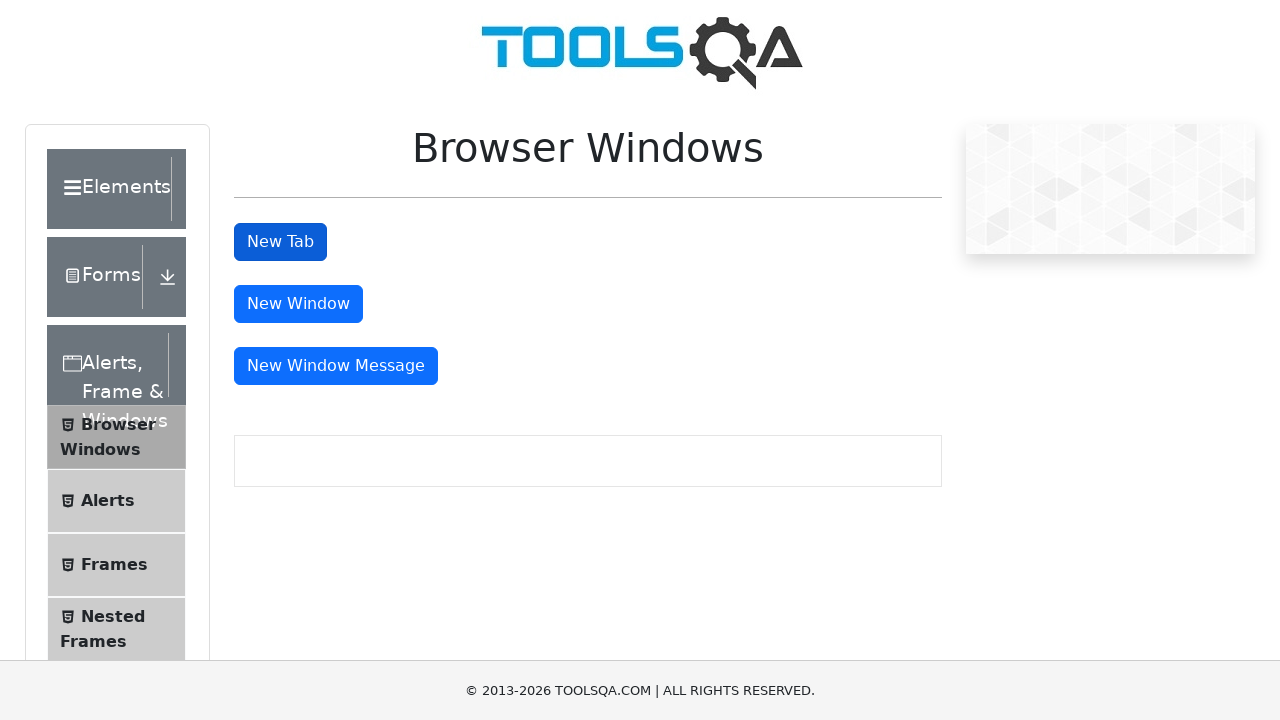

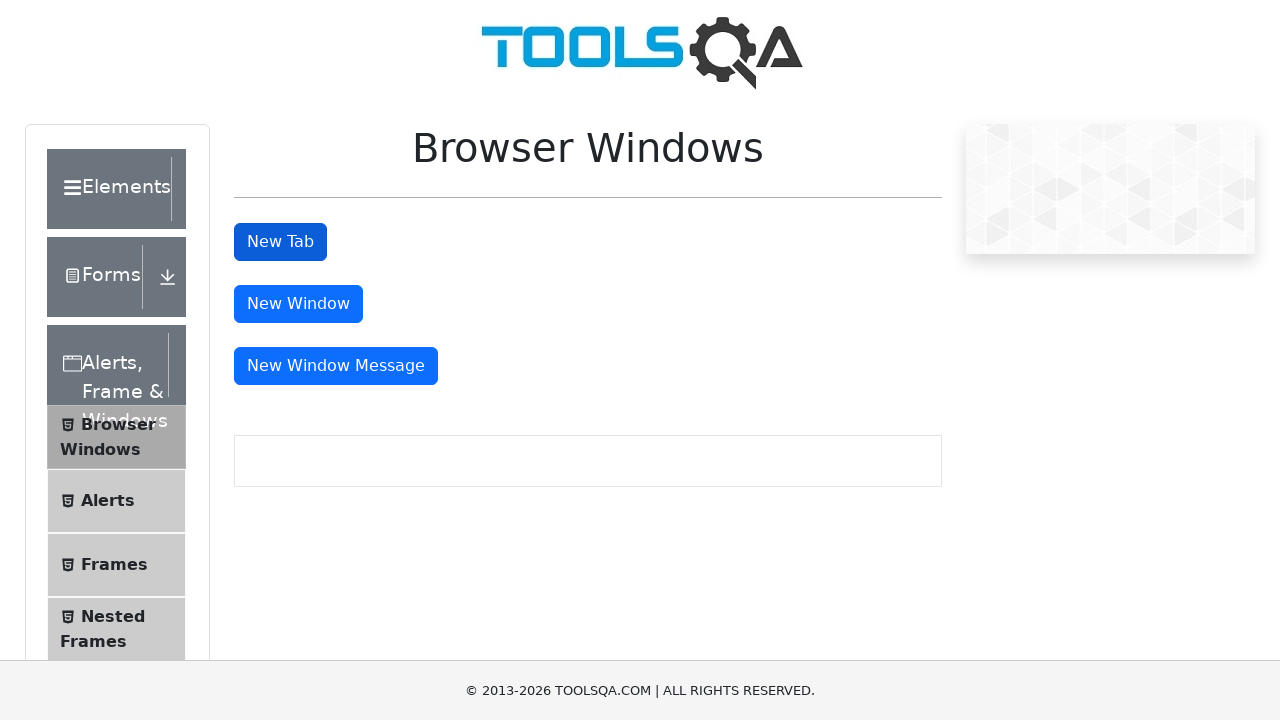